Tests a form submission that involves extracting an attribute value, calculating a result, and interacting with input fields, checkboxes, and radio buttons

Starting URL: http://suninjuly.github.io/get_attribute.html

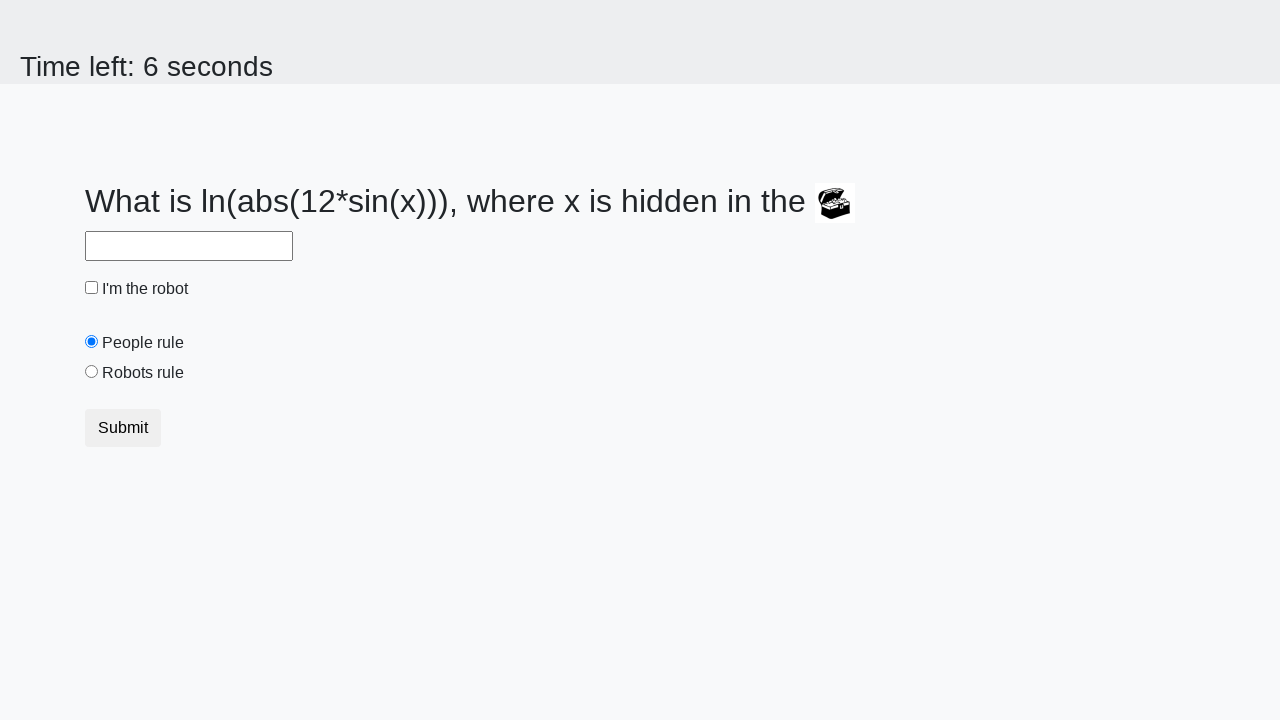

Located treasure element with ID '#treasure'
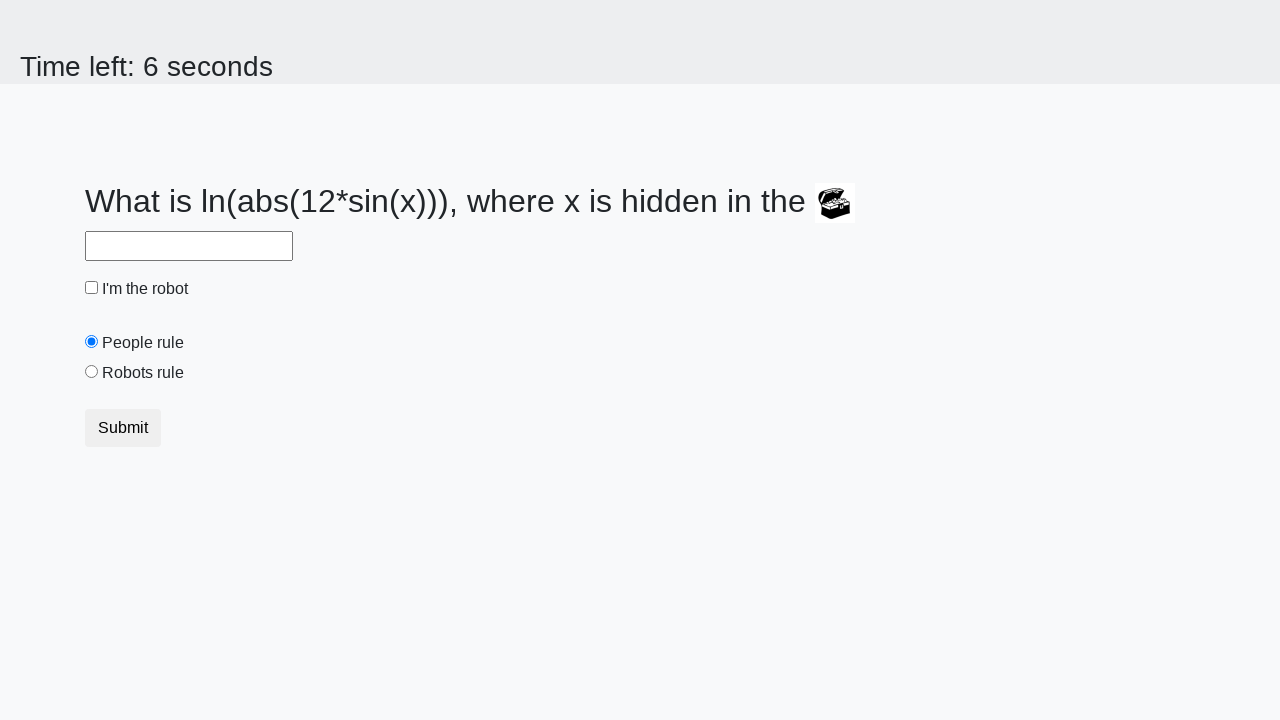

Extracted 'valuex' attribute from treasure element: 202
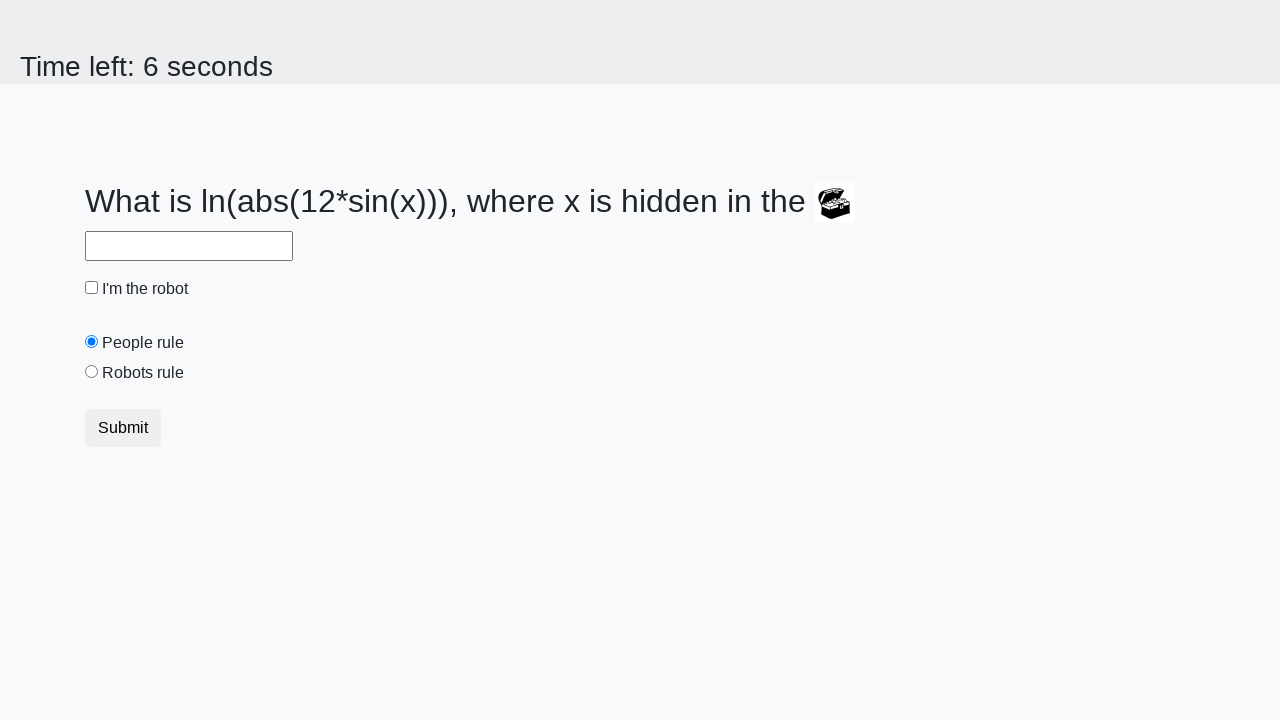

Calculated result using formula: 2.269754093836951
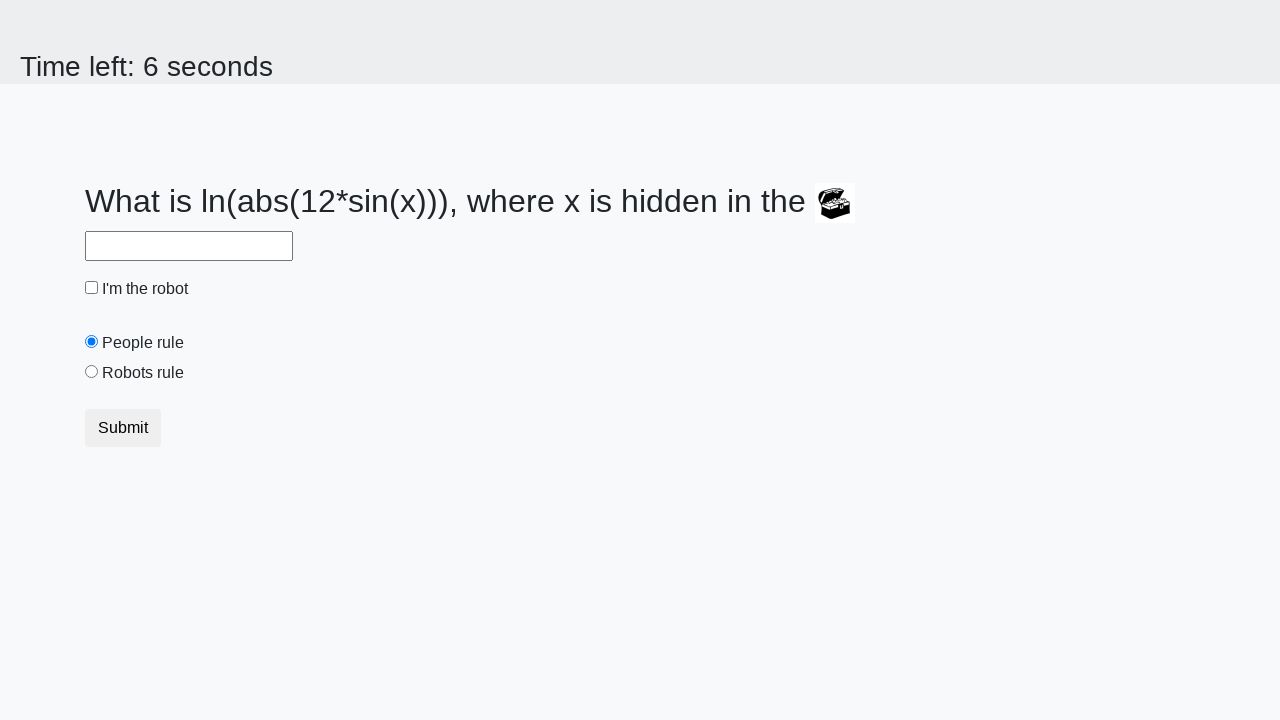

Filled answer field with calculated value: 2.269754093836951 on #answer
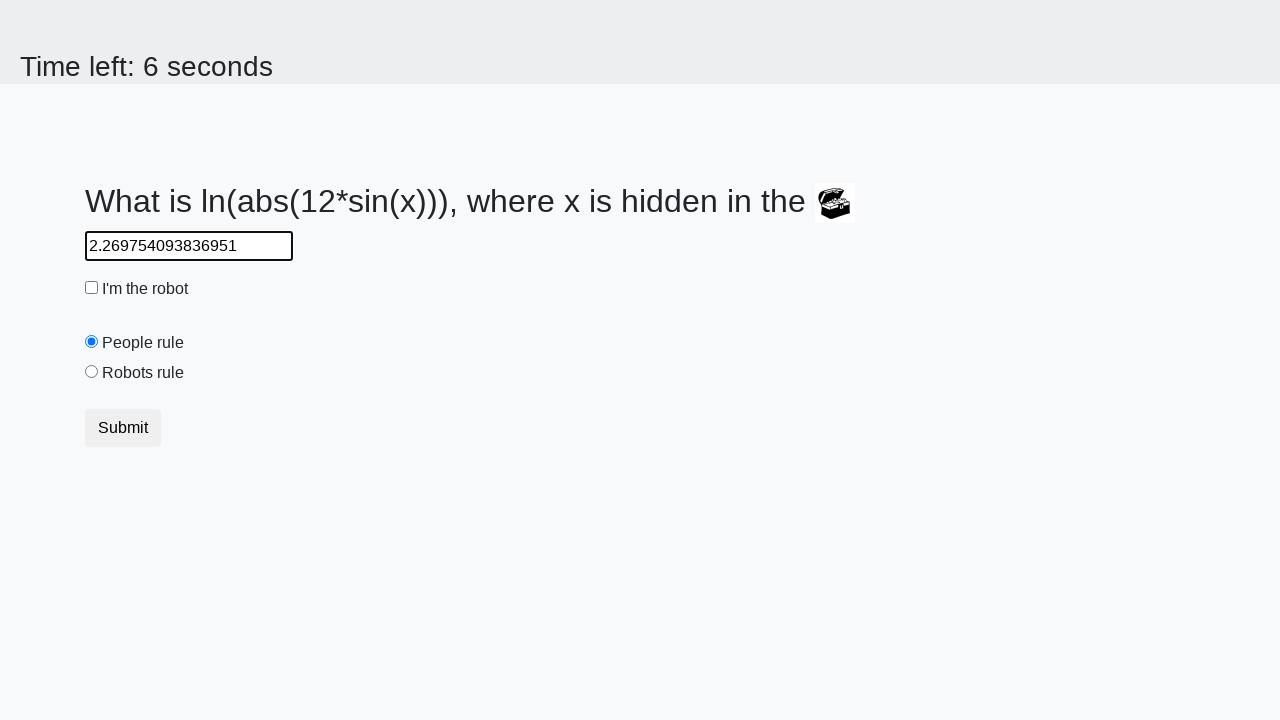

Clicked robot checkbox at (92, 288) on #robotCheckbox
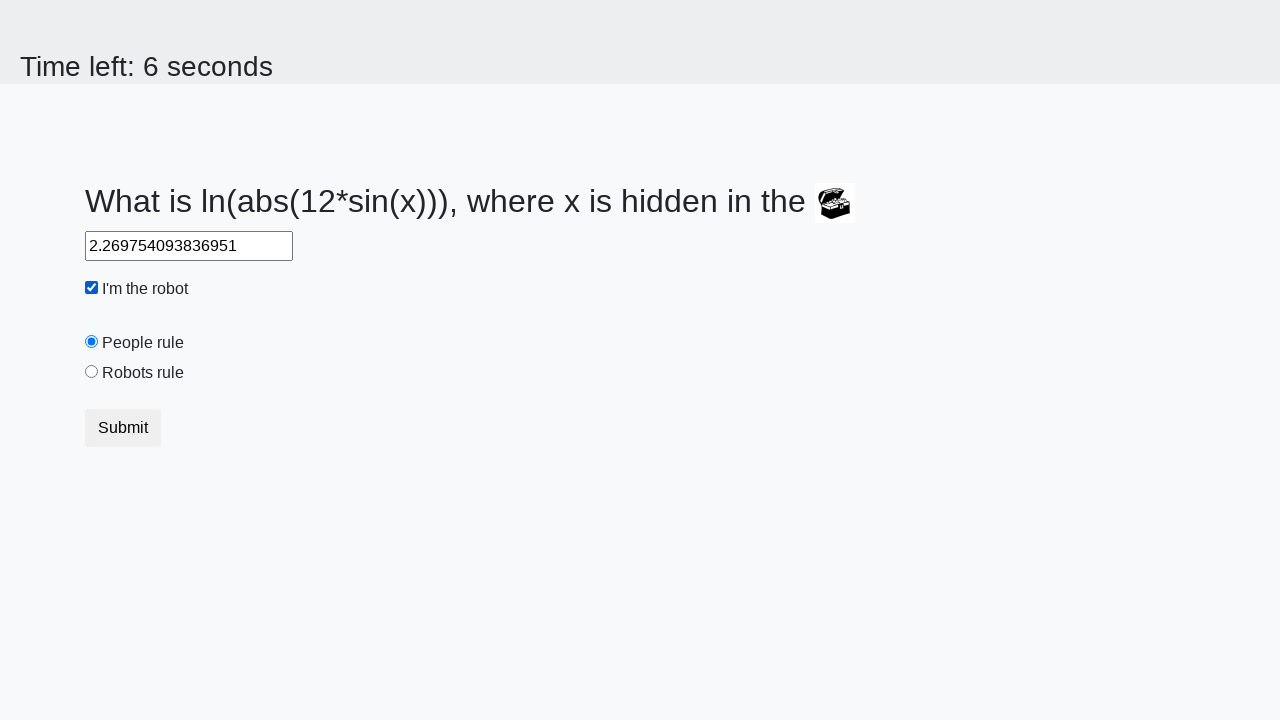

Clicked 'robots rule' radio button at (92, 372) on #robotsRule
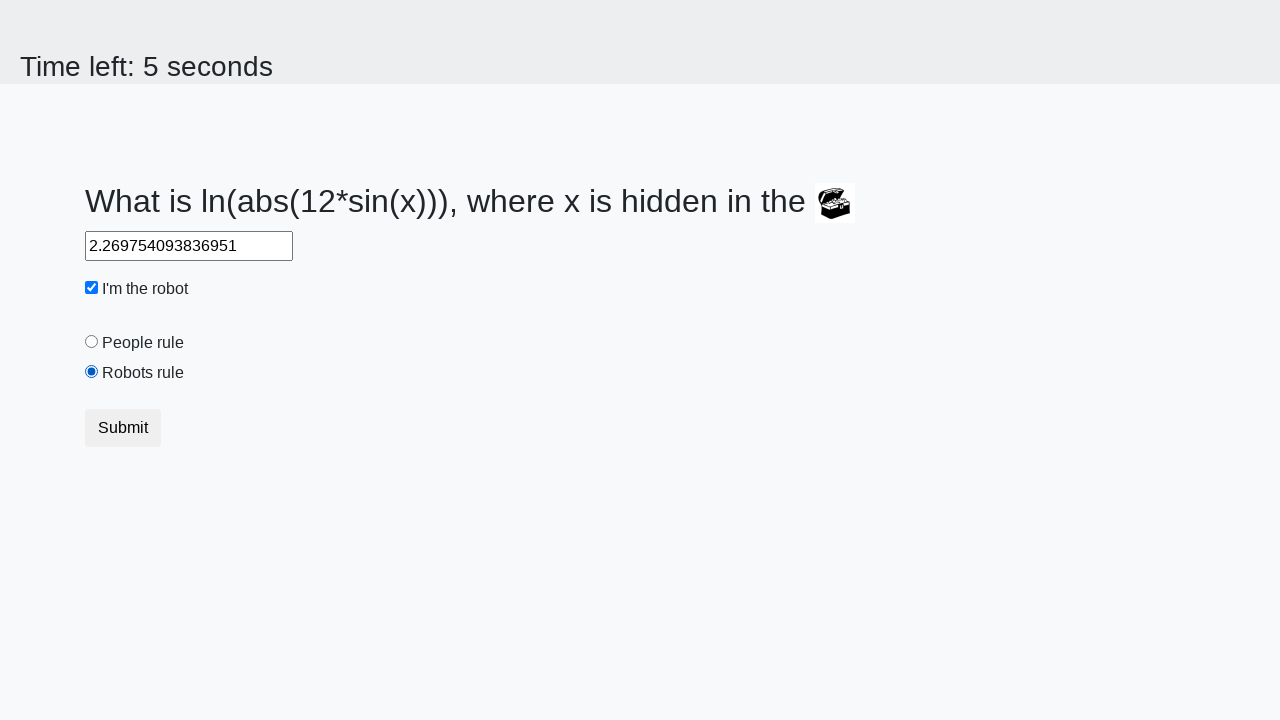

Clicked form submit button at (123, 428) on .btn-default
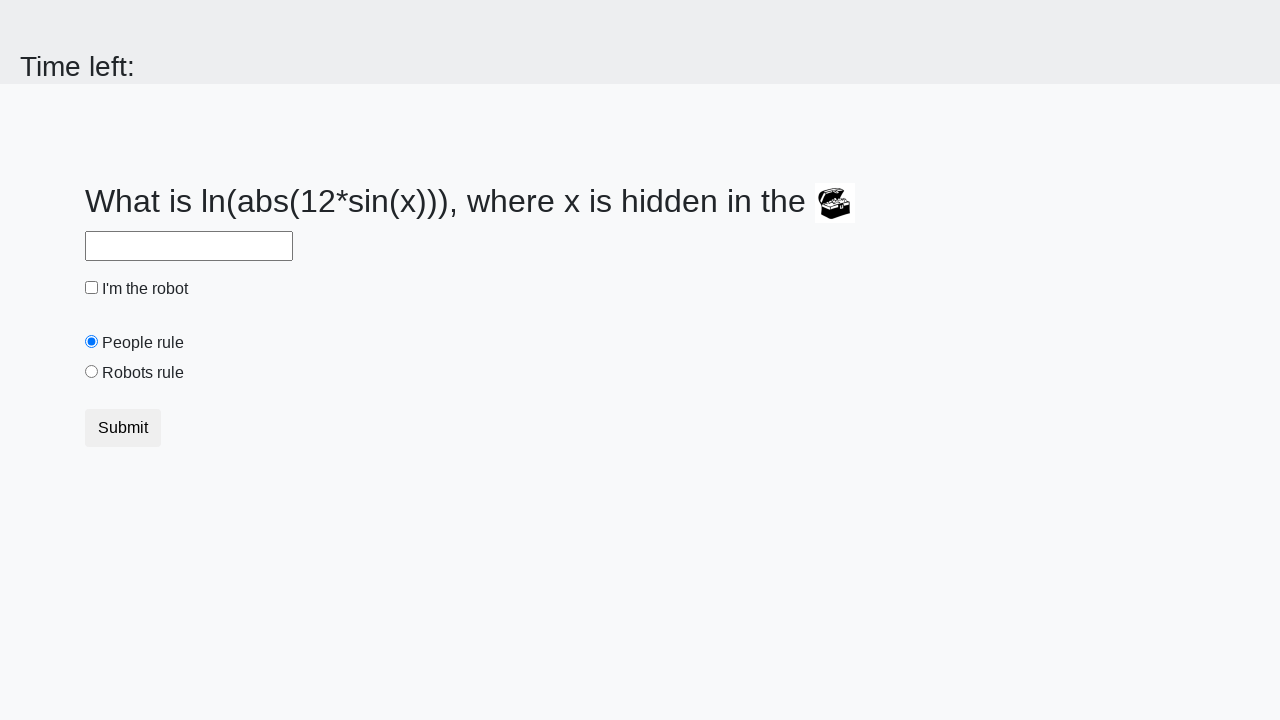

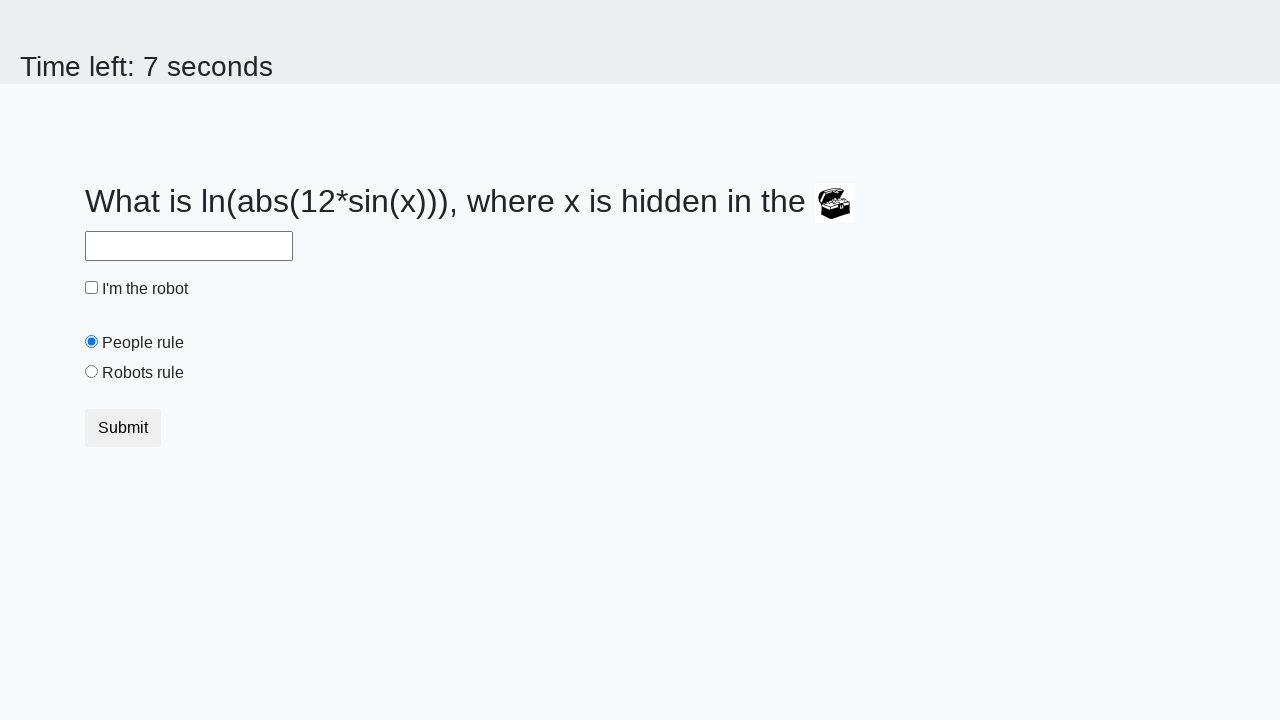